Tests the search bar functionality on an automation bookstore site by entering a search term and verifying that a clear/close icon appears, then clicking it to clear the search.

Starting URL: https://automationbookstore.dev/

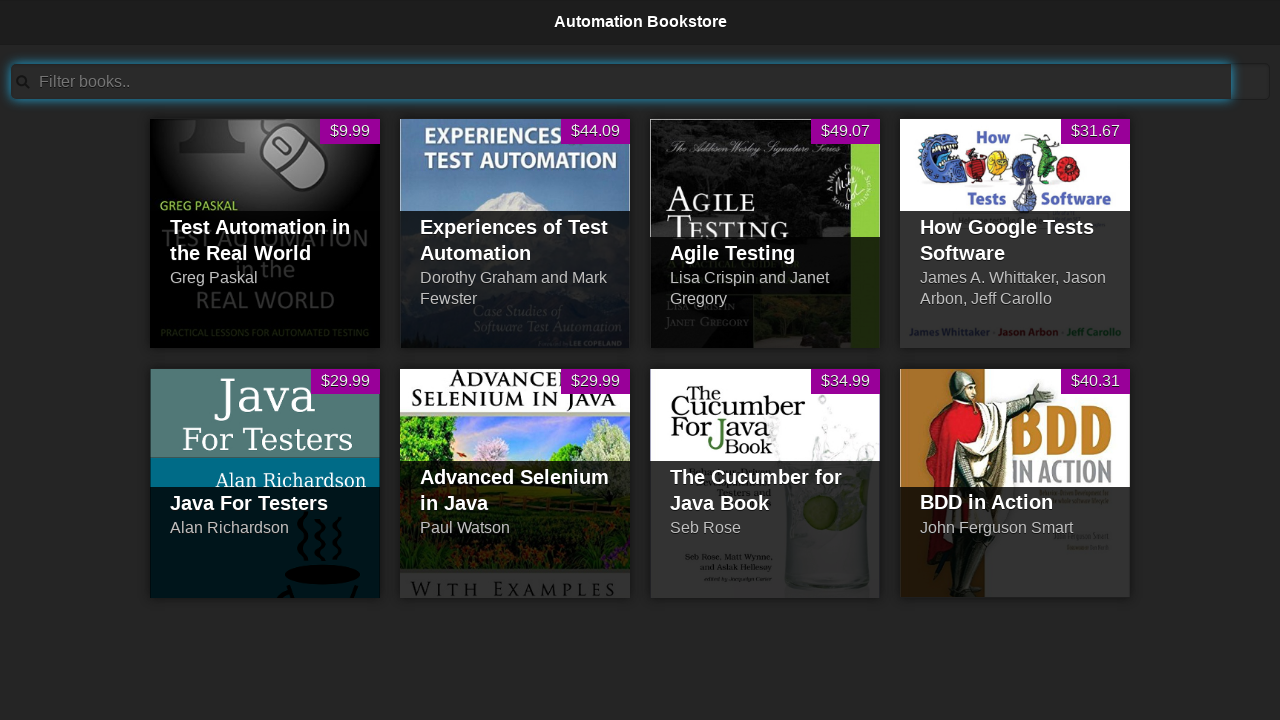

Entered 'Test' into the search bar on #searchBar
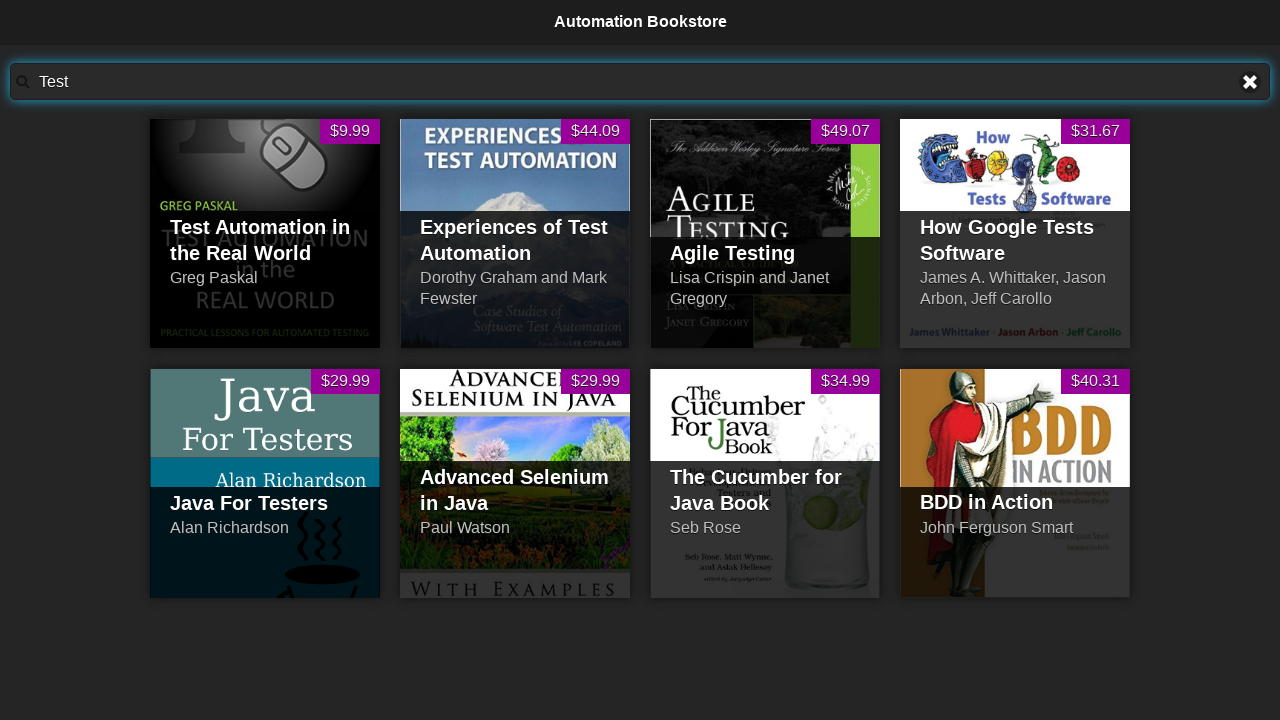

Located the clear/close icon element
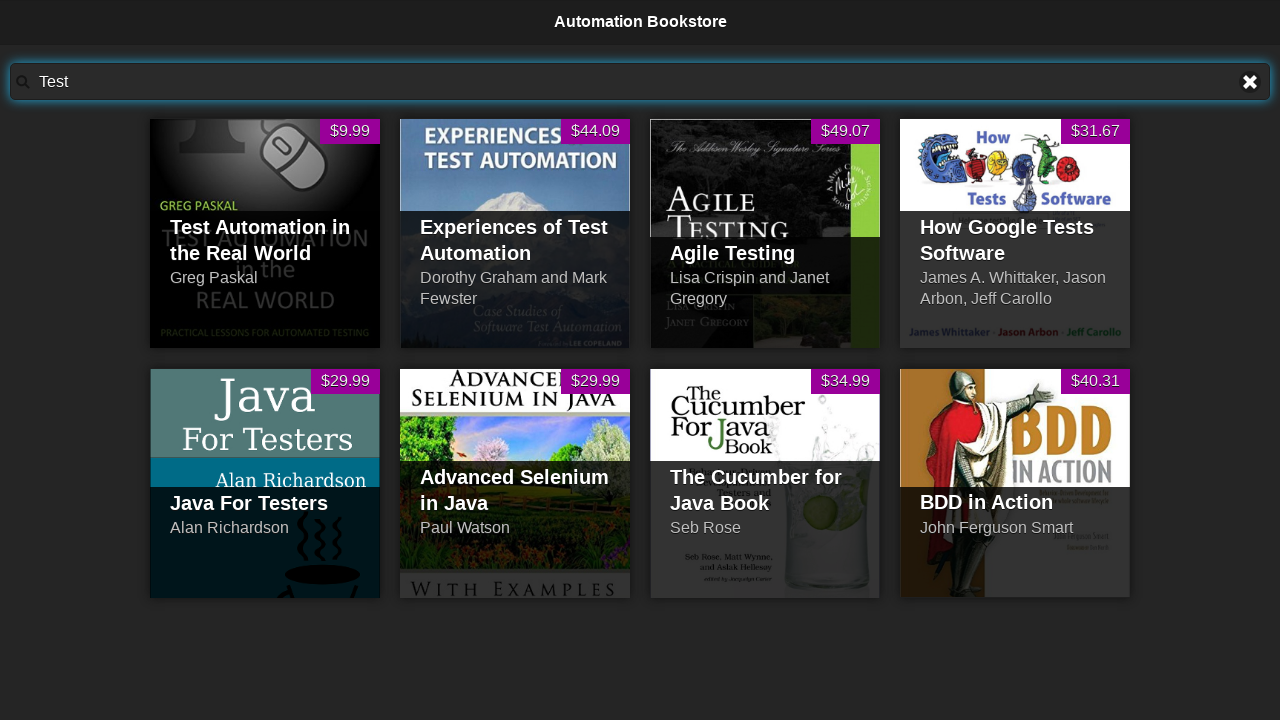

Verified that the clear/close icon is visible
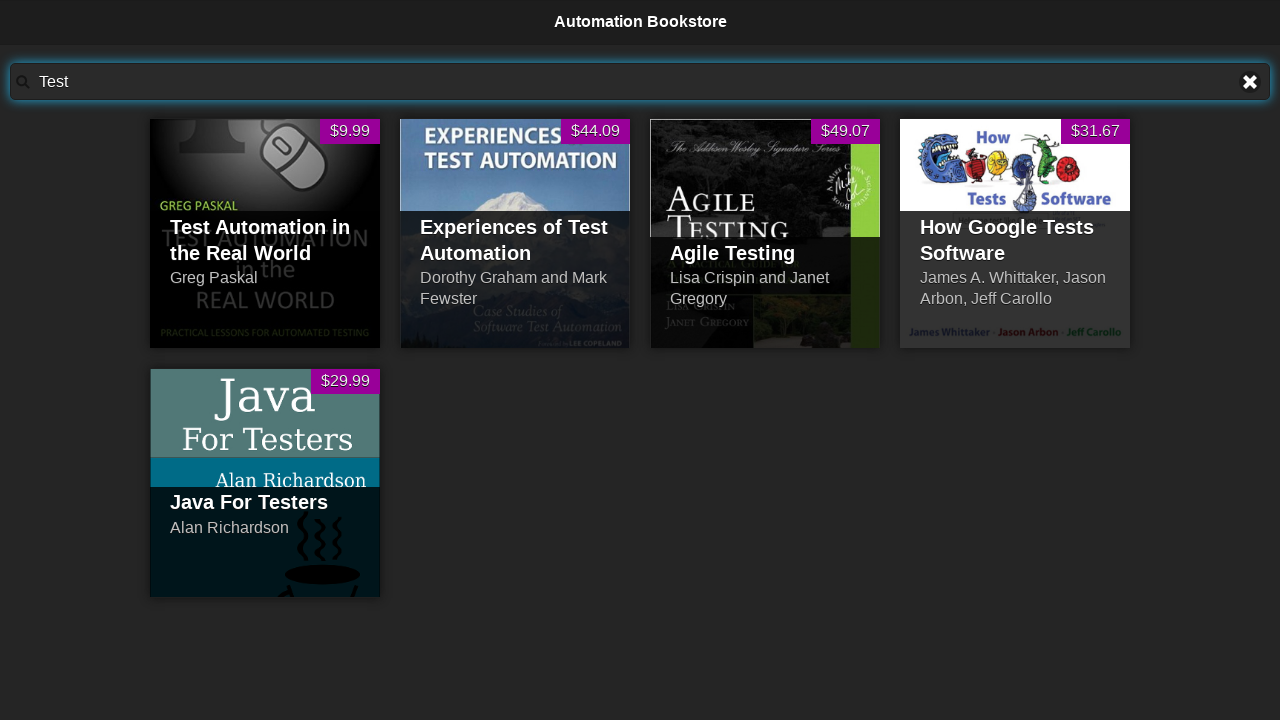

Clicked the clear/close icon to clear the search at (1250, 82) on a[title='Clear text']
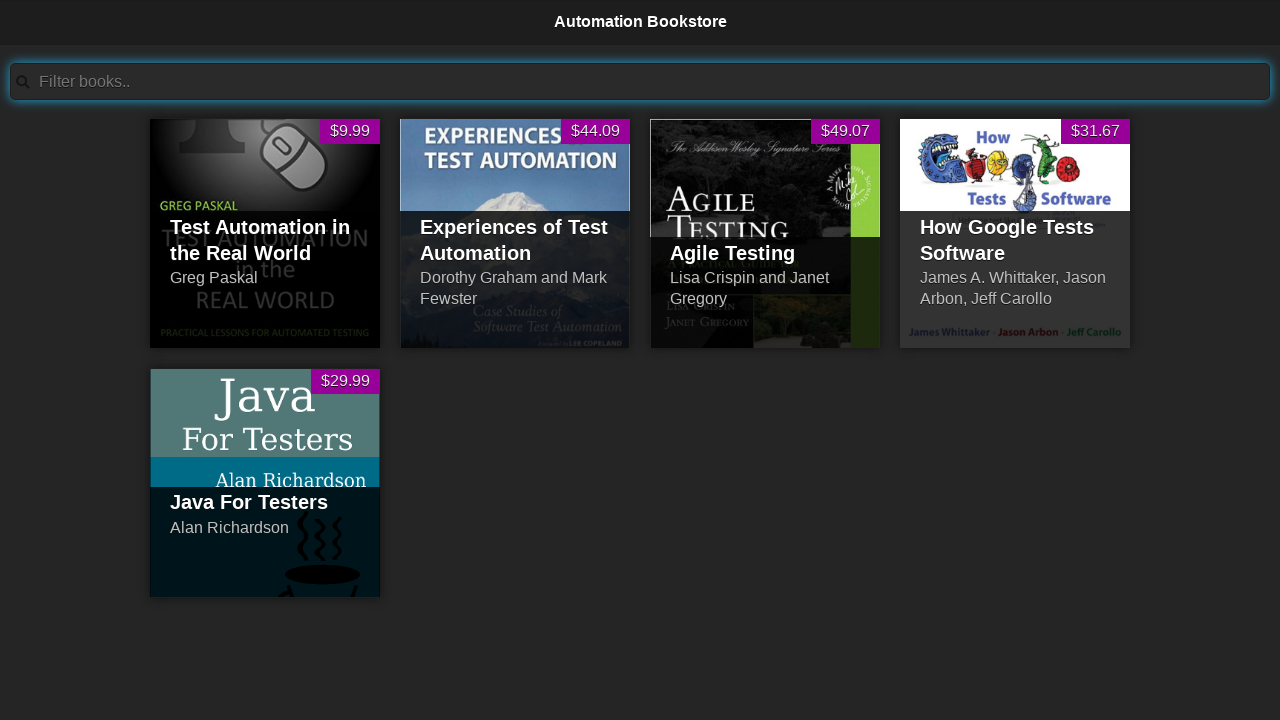

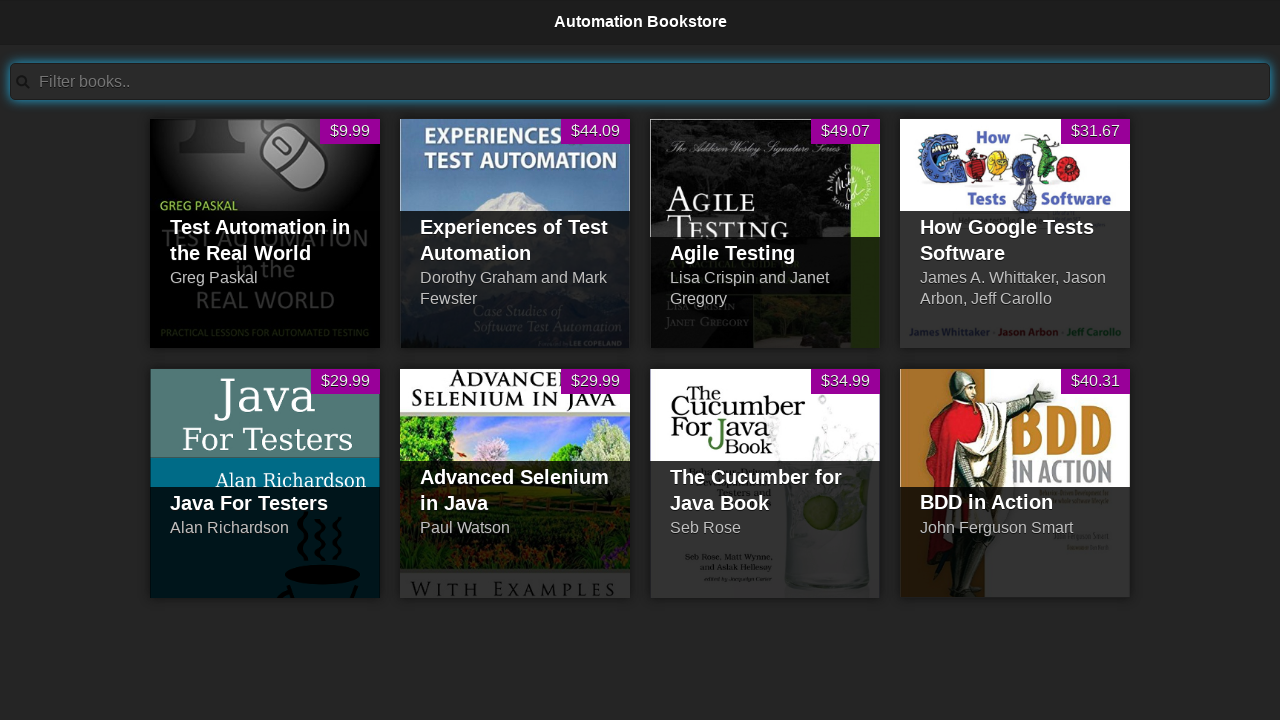